Tests table interaction by analyzing table structure, extracting column headers, finding specific rows by name, and verifying cell values

Starting URL: https://the-internet.herokuapp.com/tables

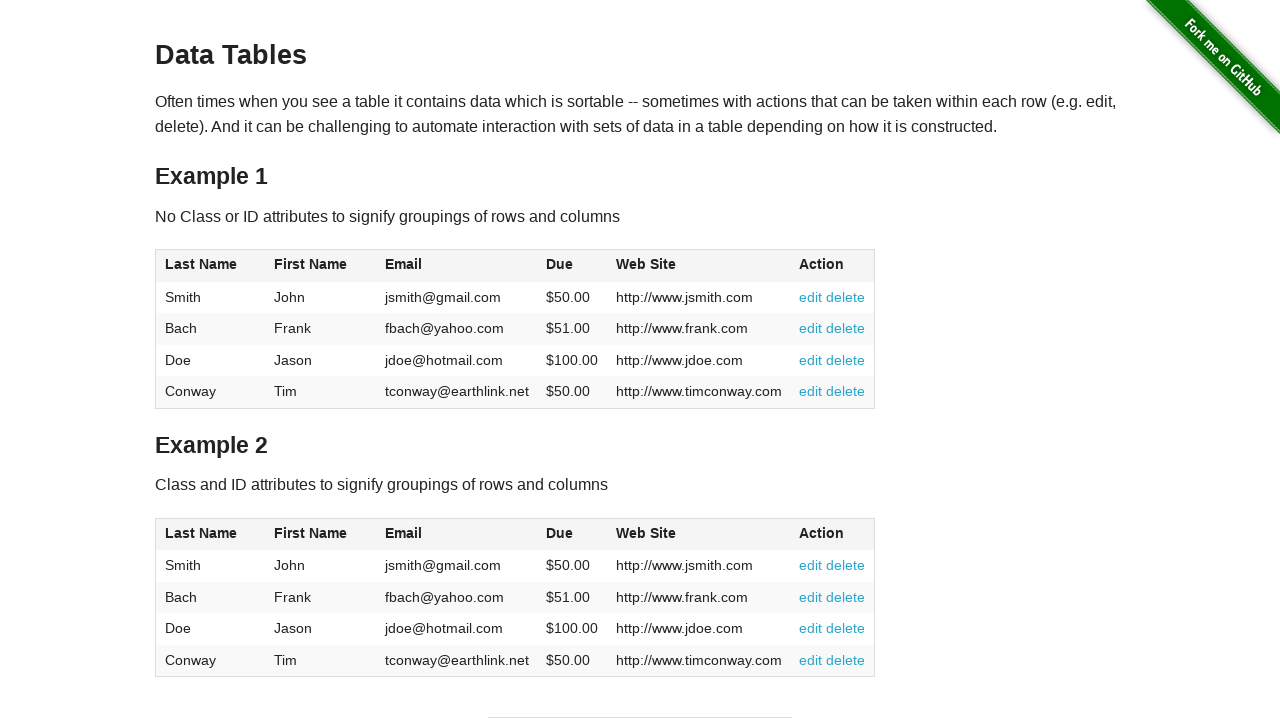

Waited for table element to load
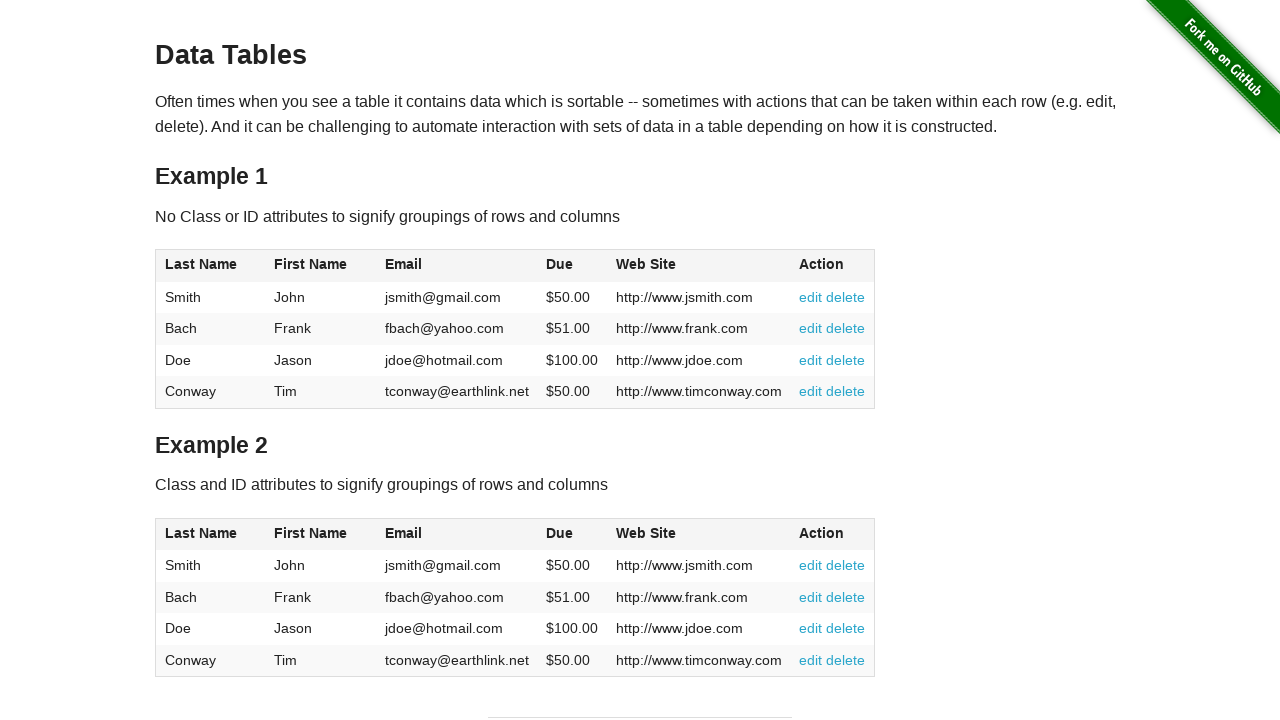

Extracted all column headers from table1
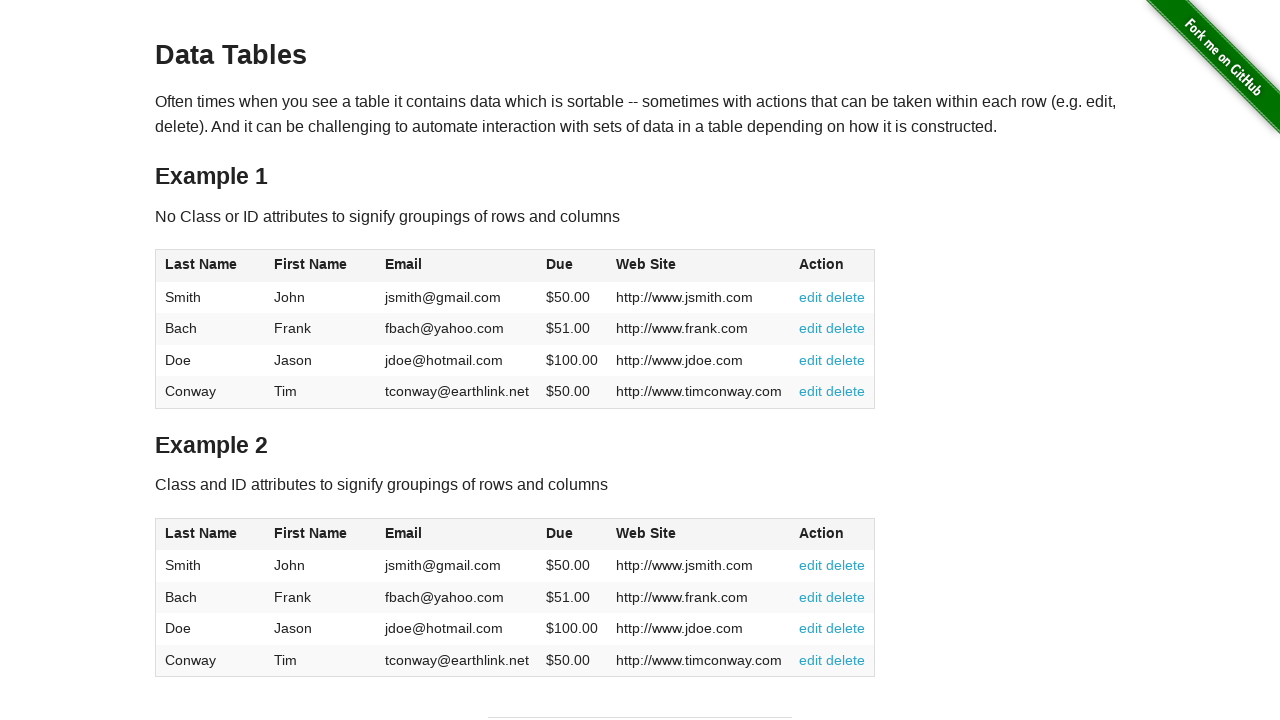

Verified table has at least one header column
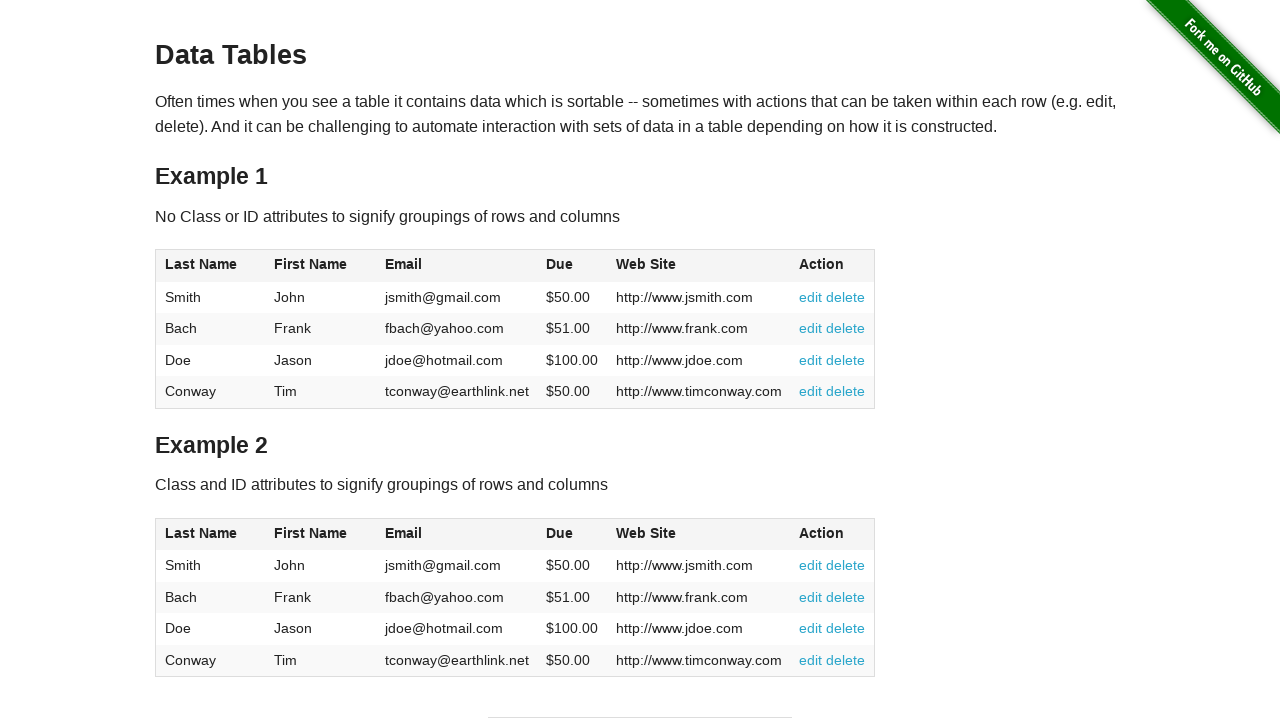

Located row containing 'John' in table1
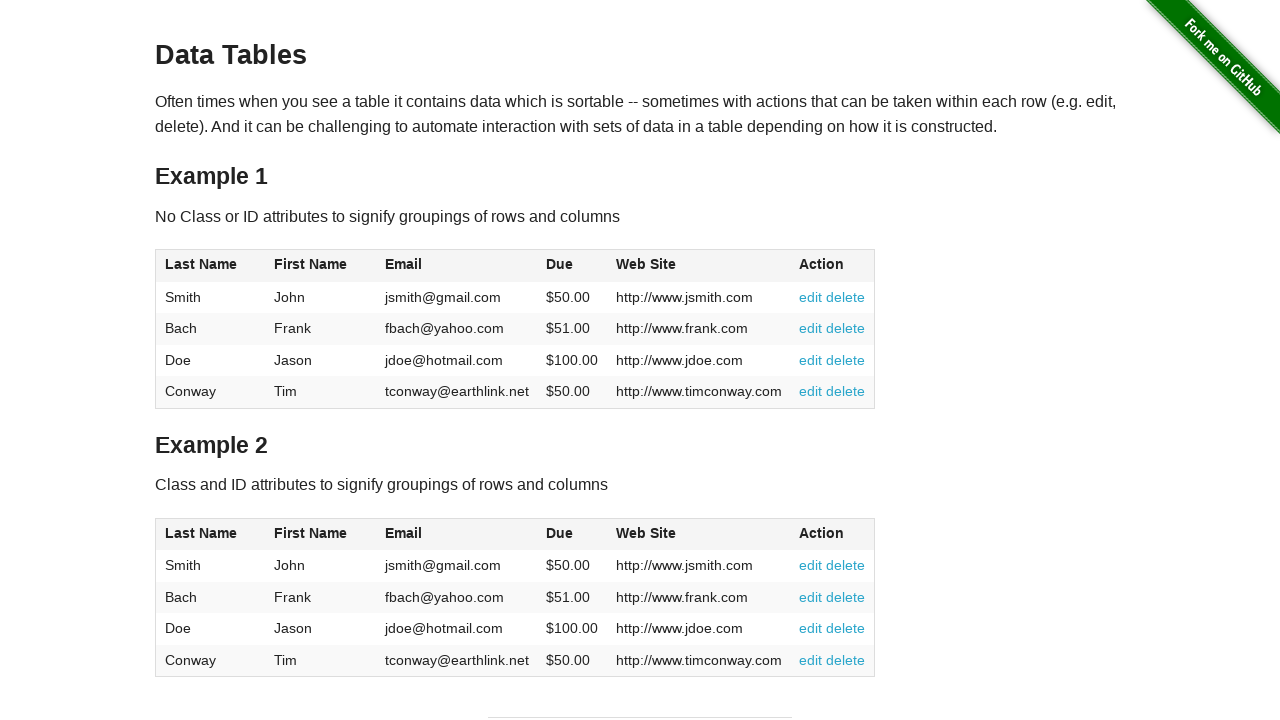

Verified that a row with 'John' exists in the table
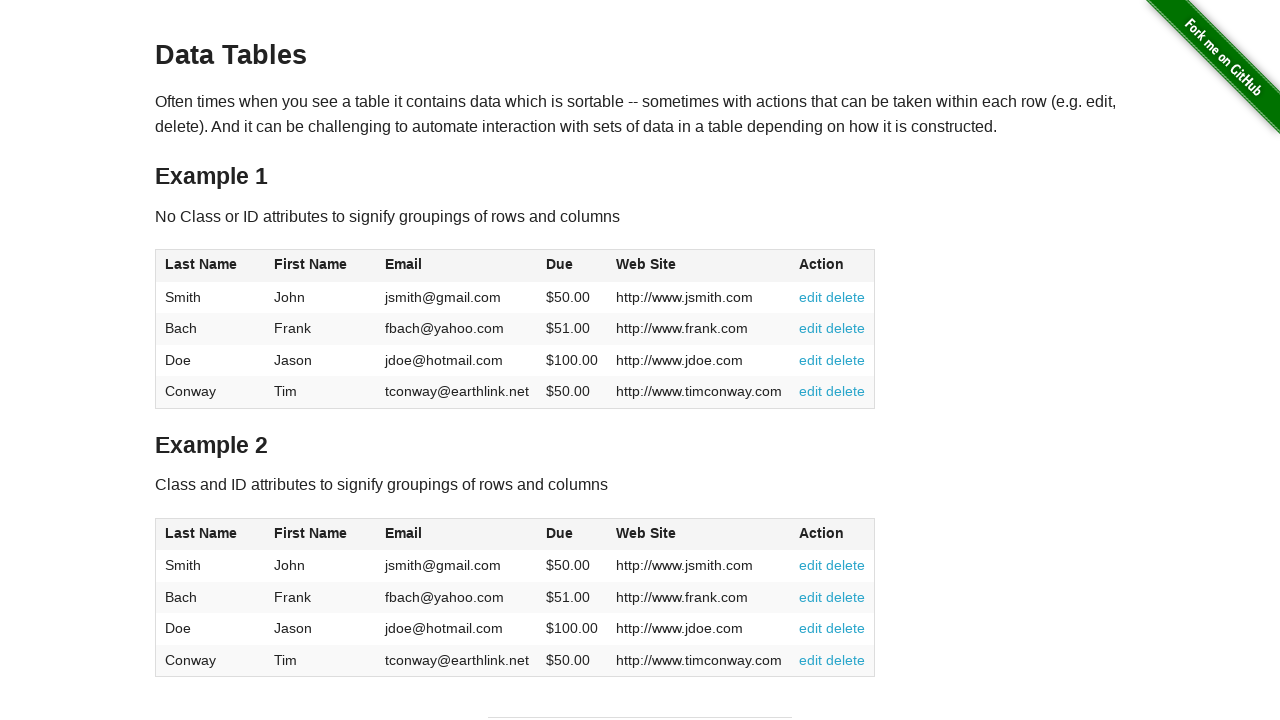

Clicked the edit link in John's row at (811, 297) on #table1 tbody tr:has-text('John') a:has-text('edit')
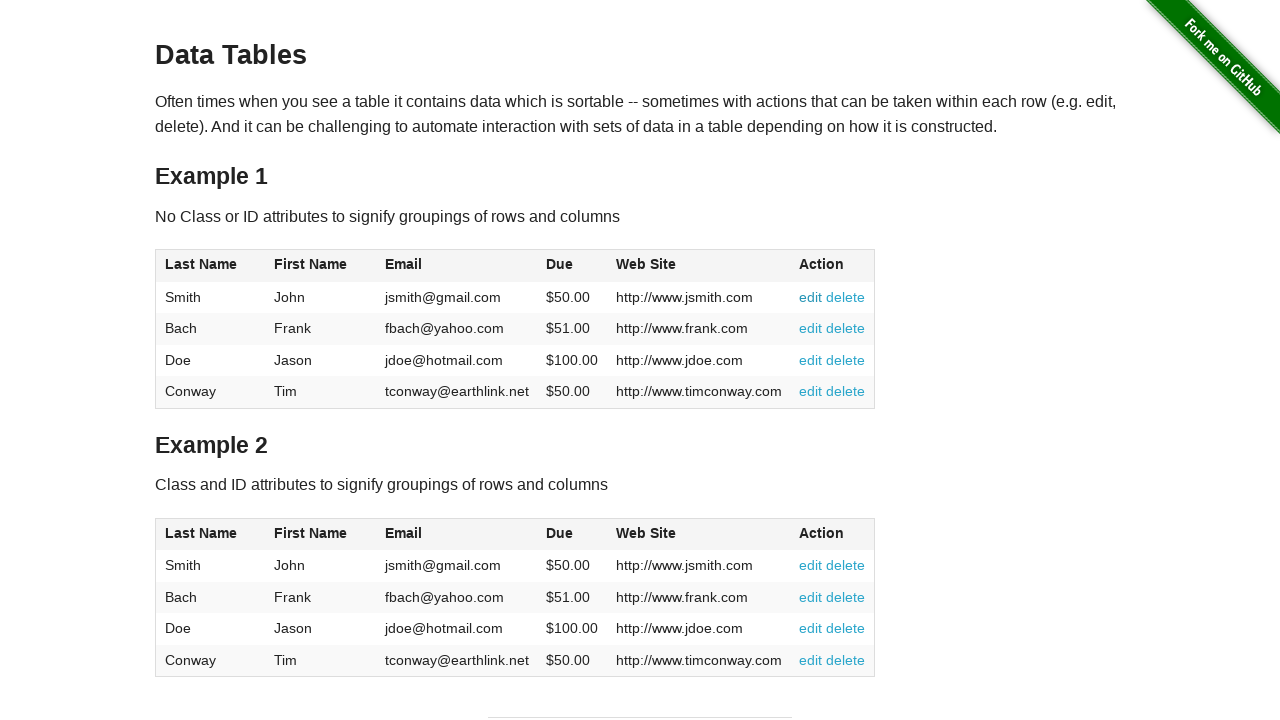

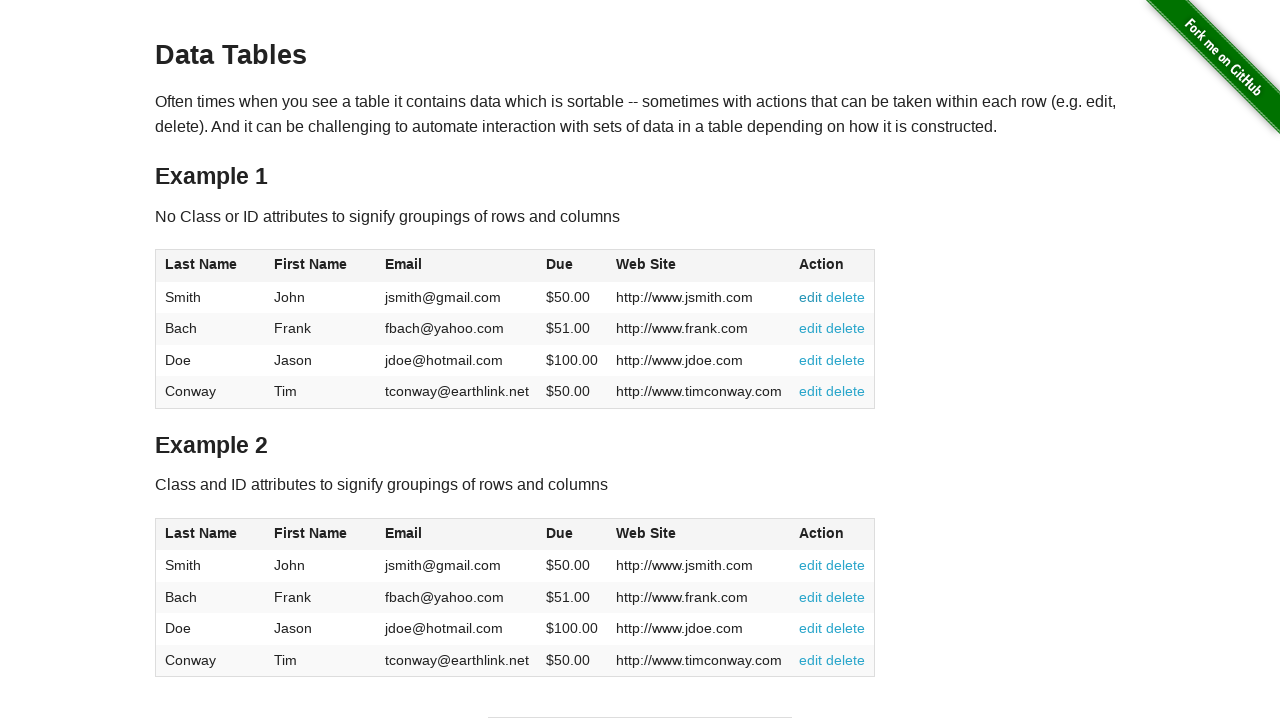